Tests the About menu navigation by clicking on the About link in the header and waiting for the page to load

Starting URL: https://purplewave.com

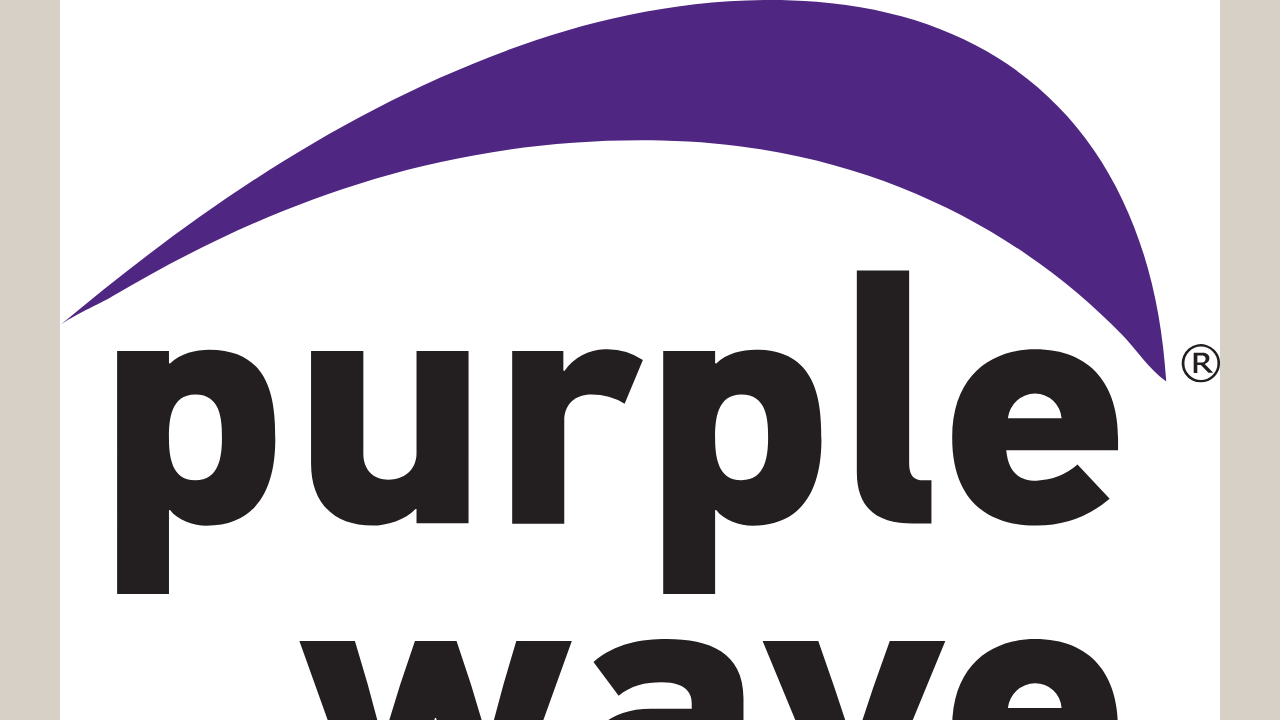

Clicked About link in the header navigation at (81, 360) on text=About
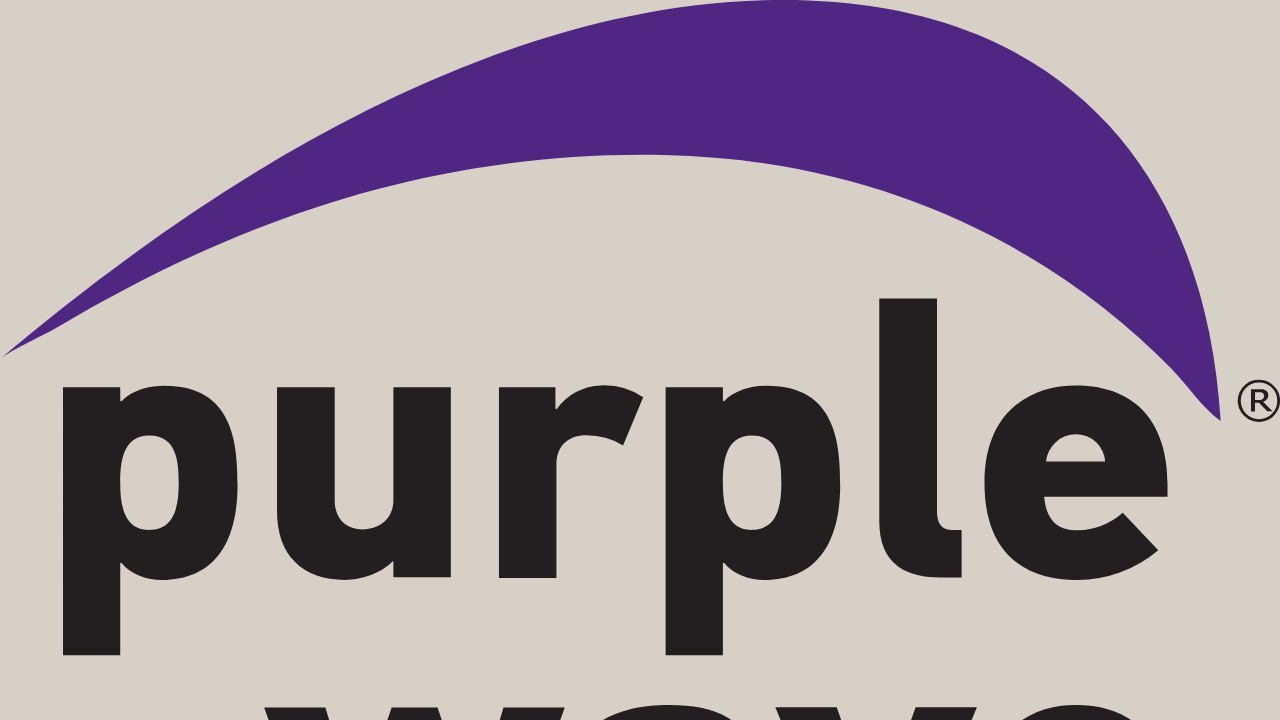

Waited for page to fully load
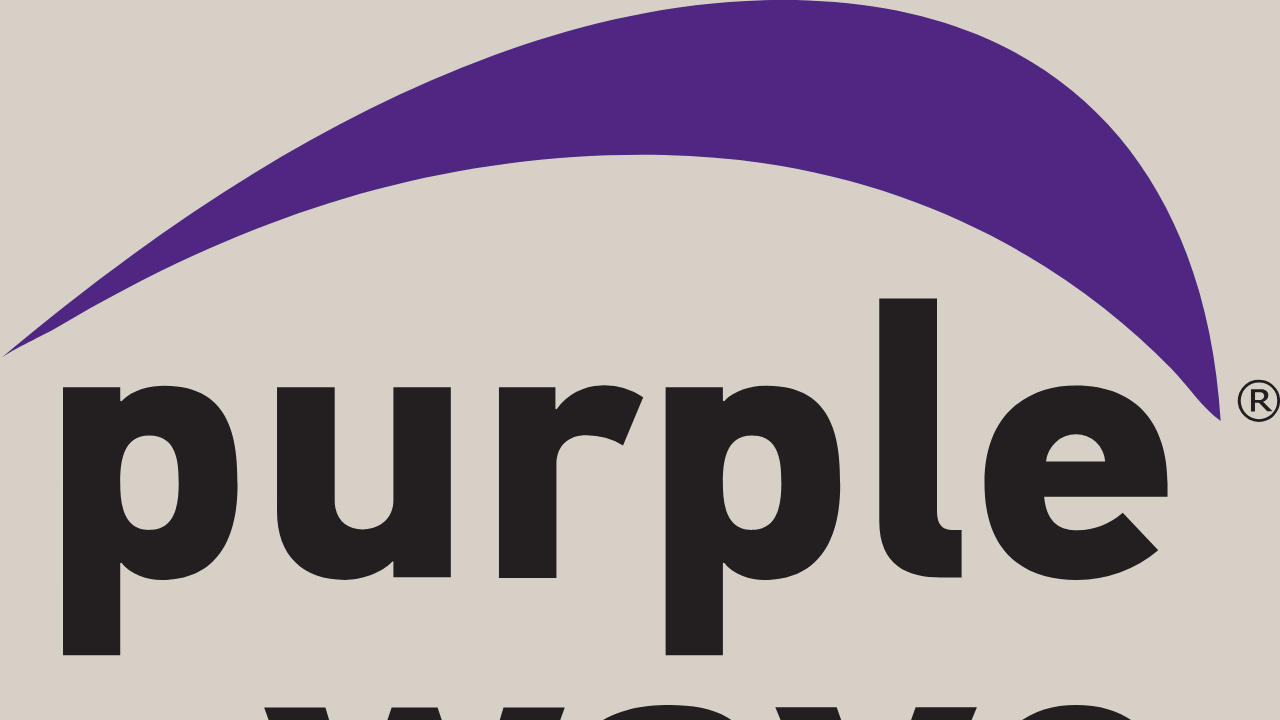

Waited for main content to be visible
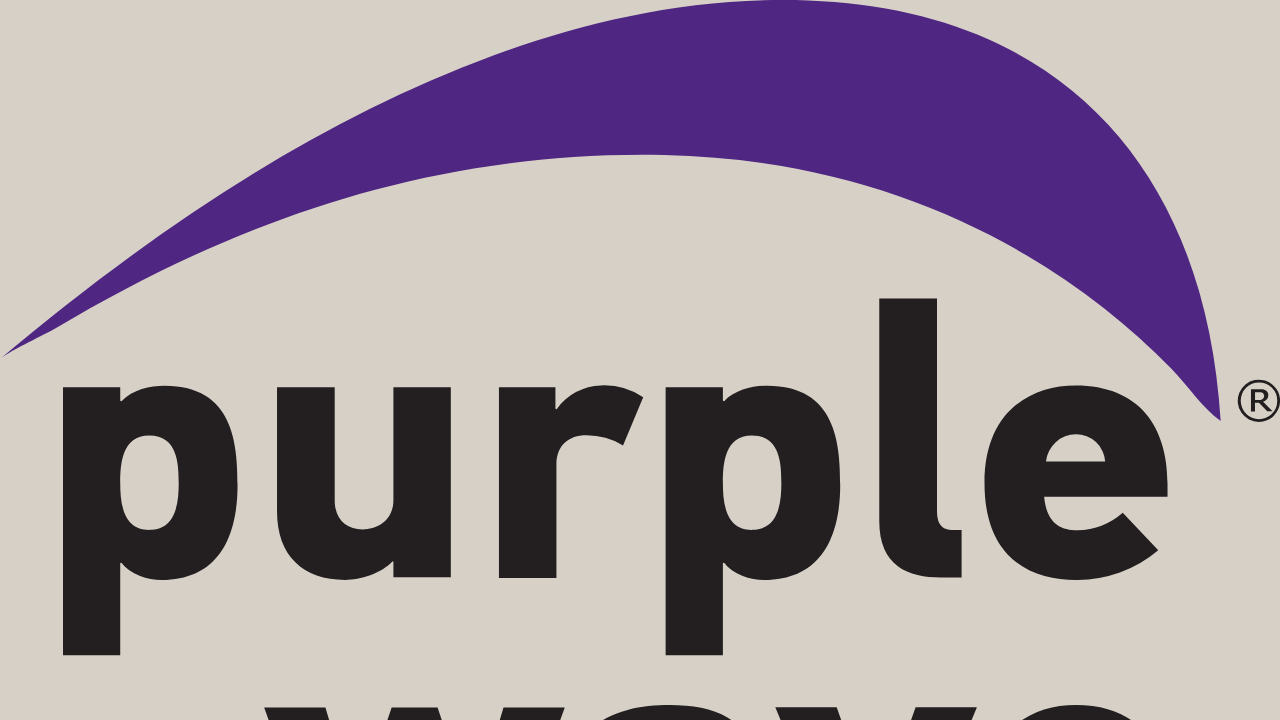

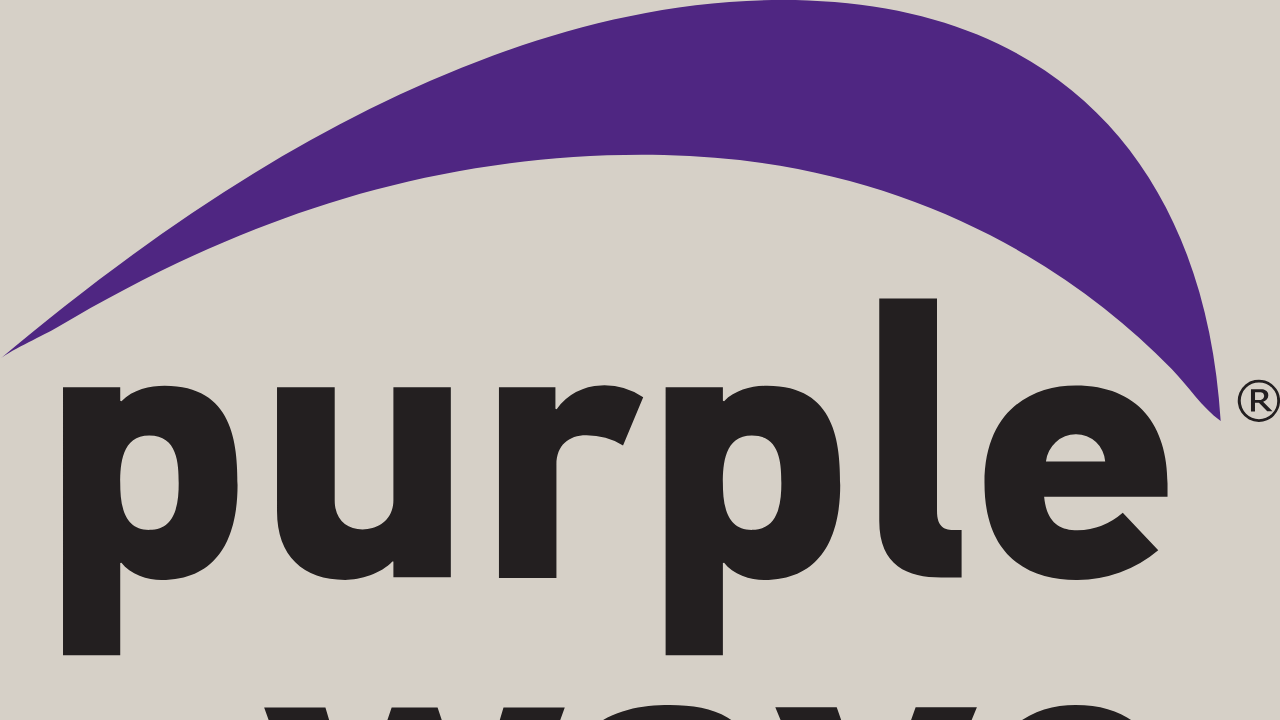